Tests login failure with wrong username but correct password

Starting URL: http://the-internet.herokuapp.com/login

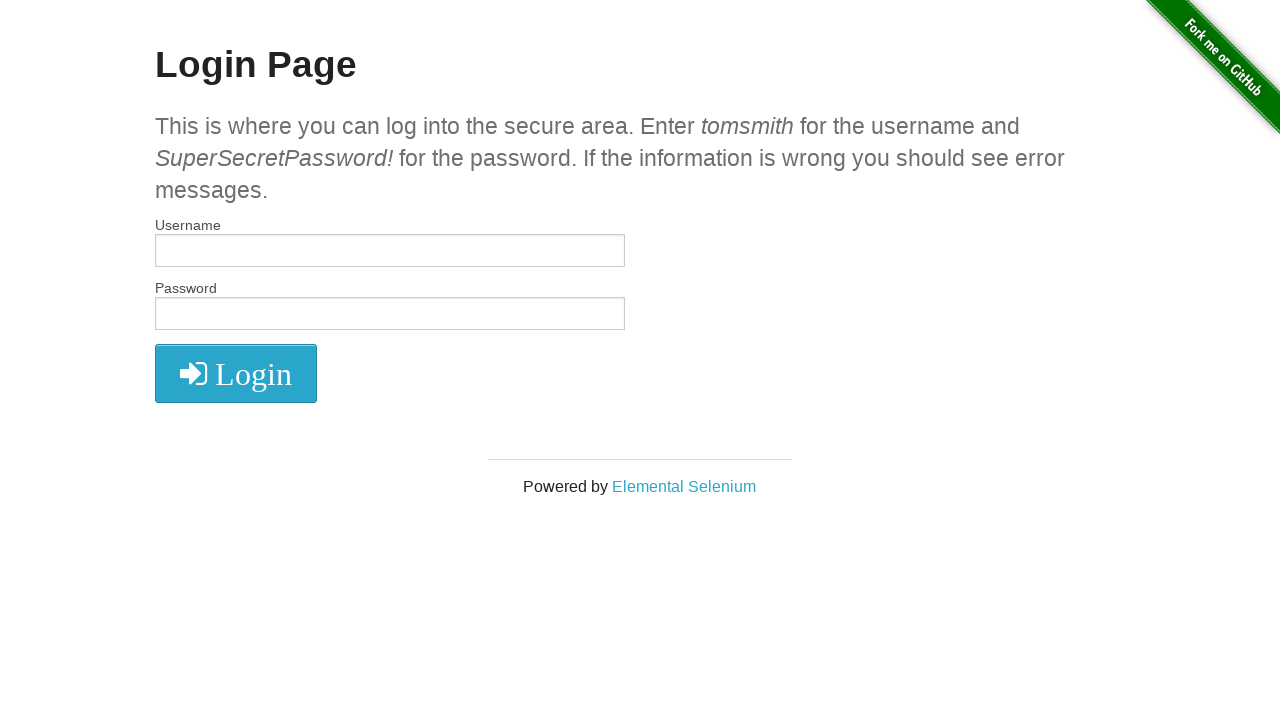

Filled username field with wrong username 'tomsmithzzz' on input#username
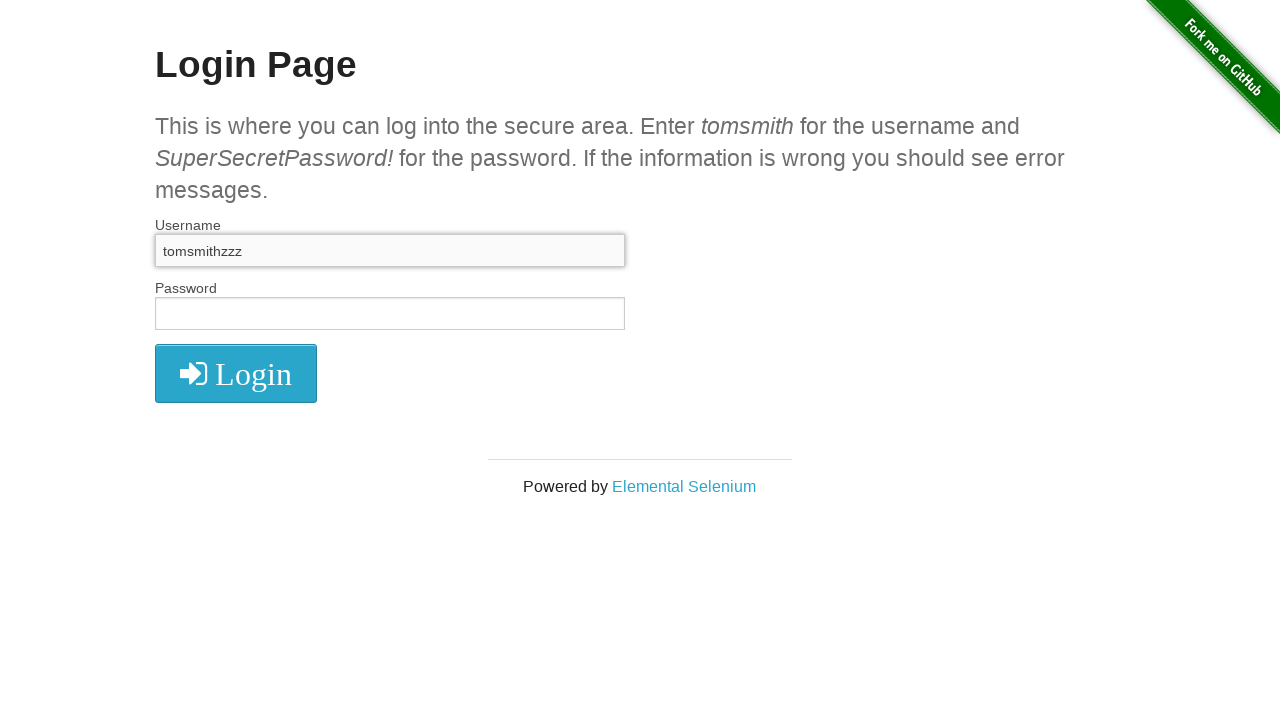

Filled password field with correct password 'SuperSecretPassword!' on input#password
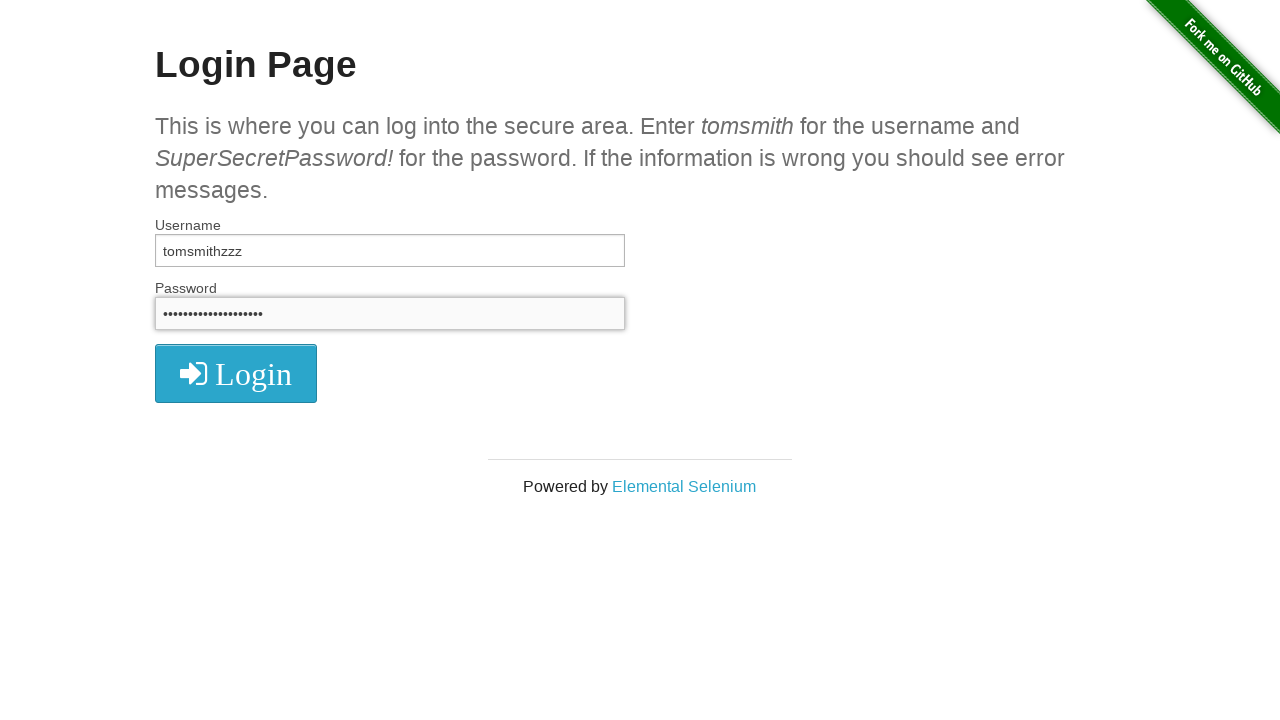

Clicked submit button to attempt login at (236, 373) on button[type='submit']
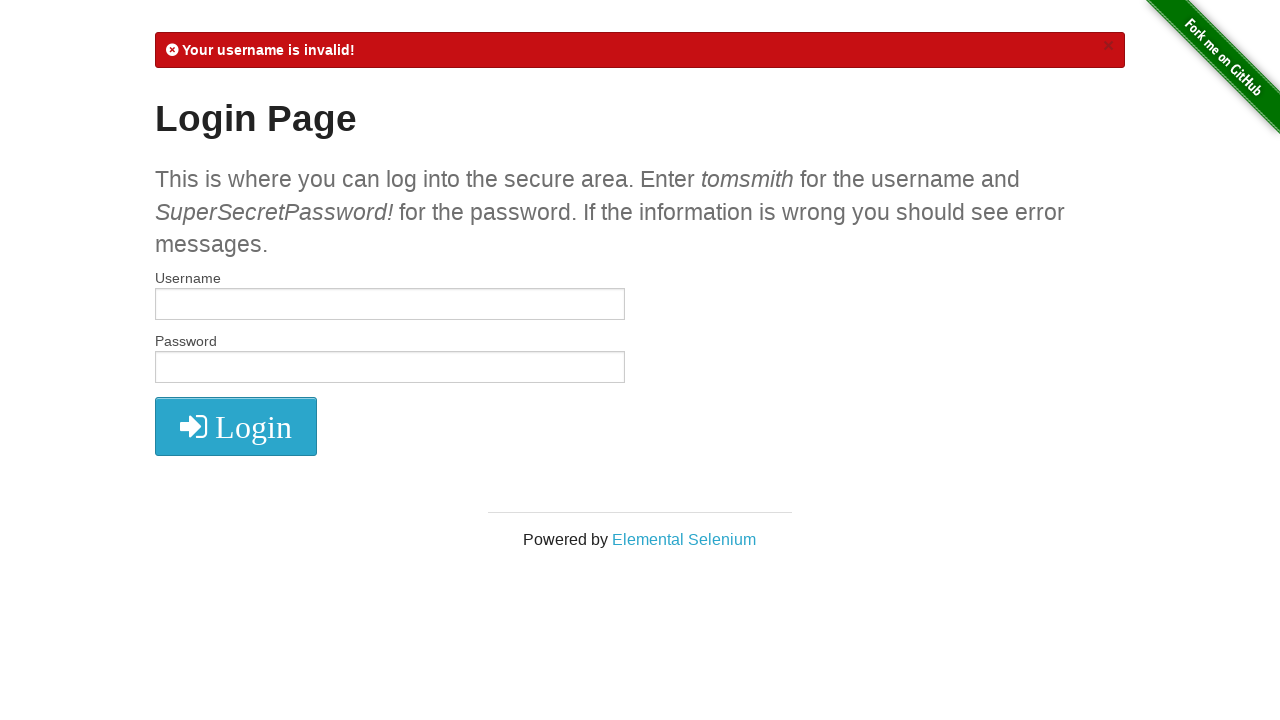

Error message flash notification appeared
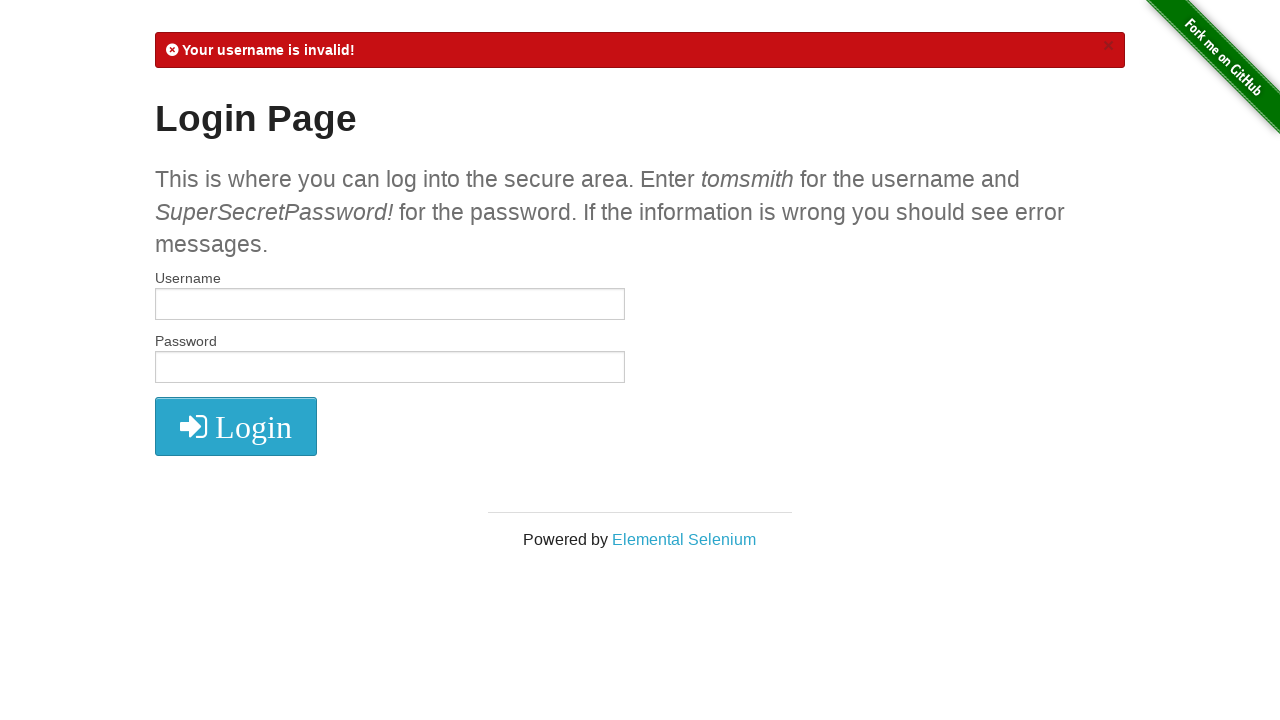

Retrieved error message text from flash notification
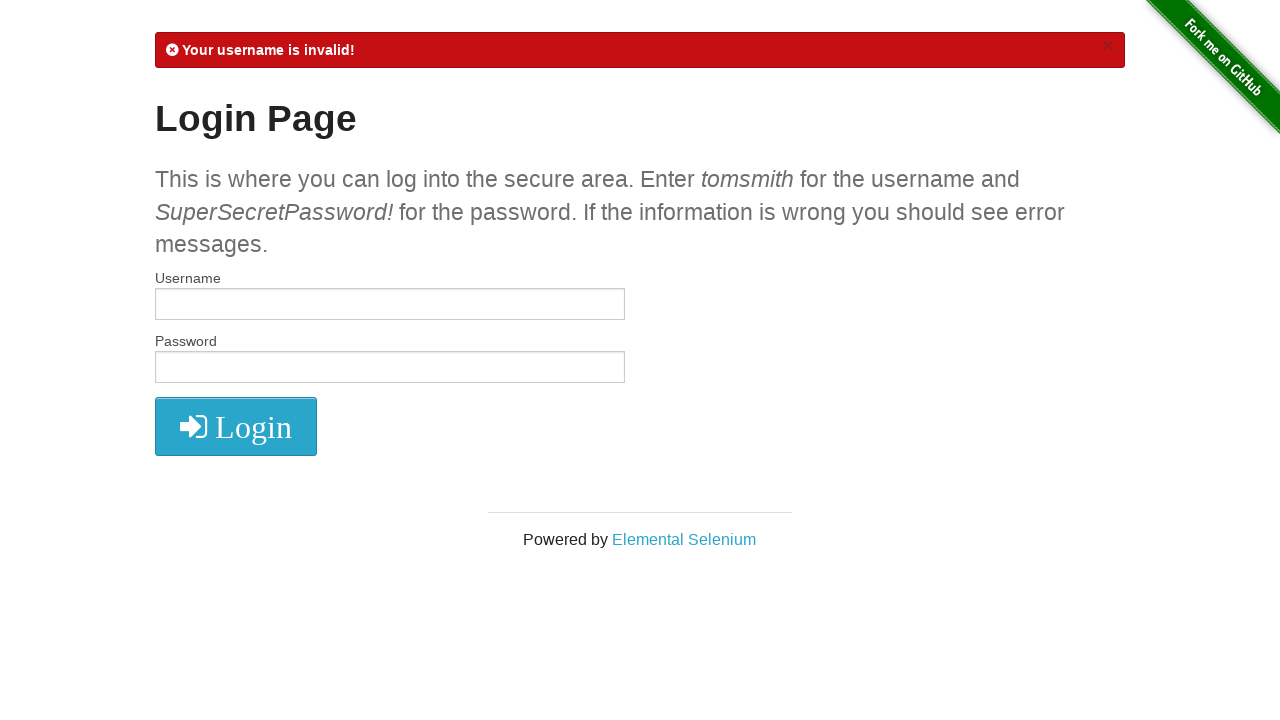

Verified that error message contains 'invalid' - login correctly failed with wrong username
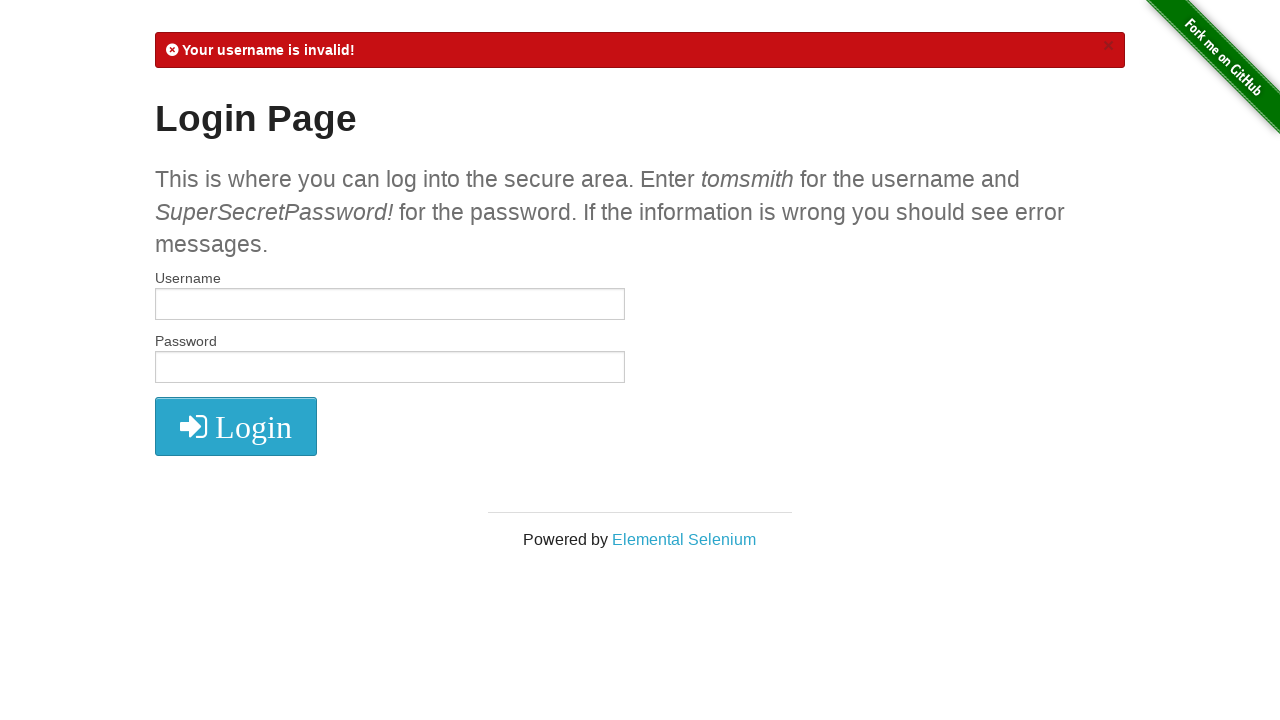

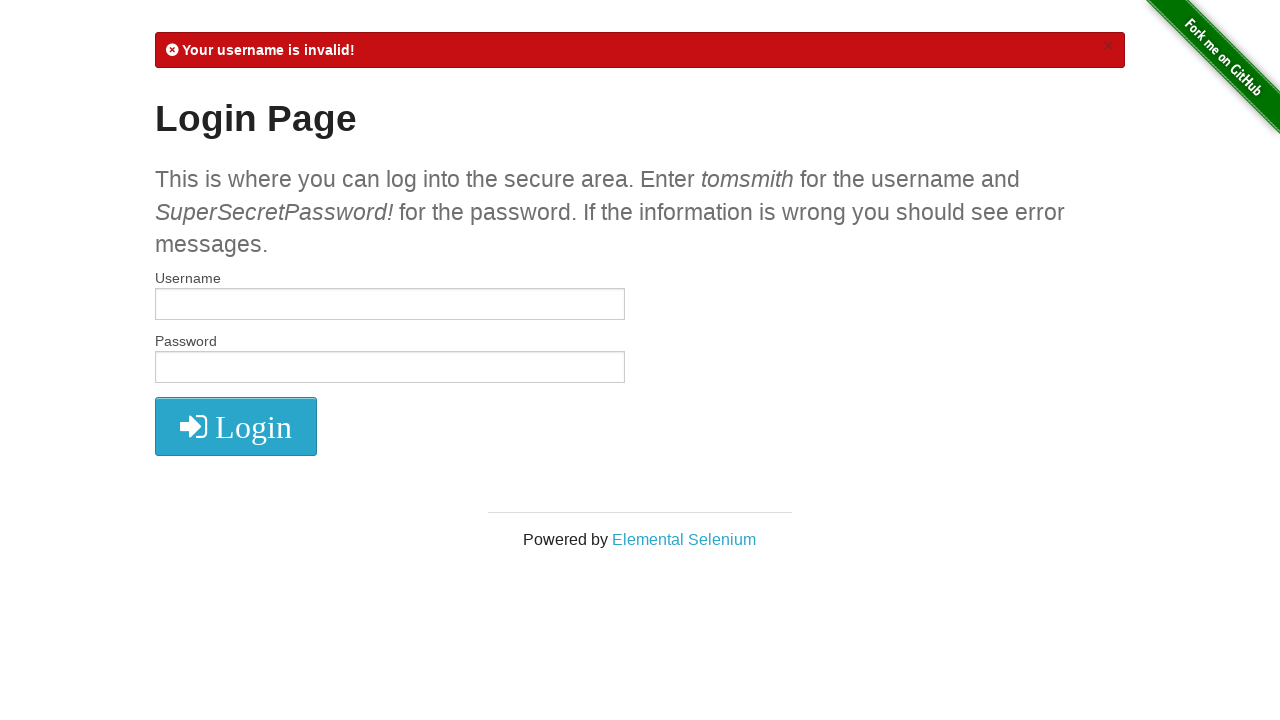